Navigates to the Automation Practice page and verifies that footer links are present and visible on the page

Starting URL: https://www.rahulshettyacademy.com/AutomationPractice/

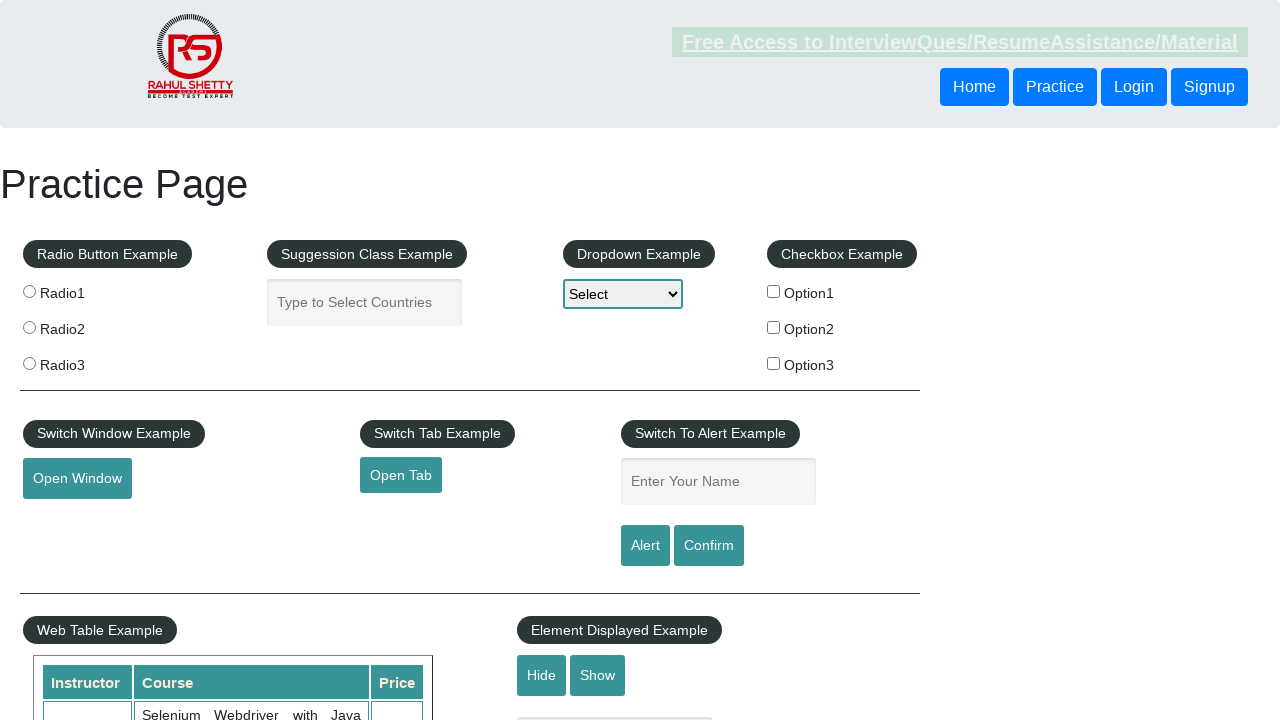

Navigated to Automation Practice page
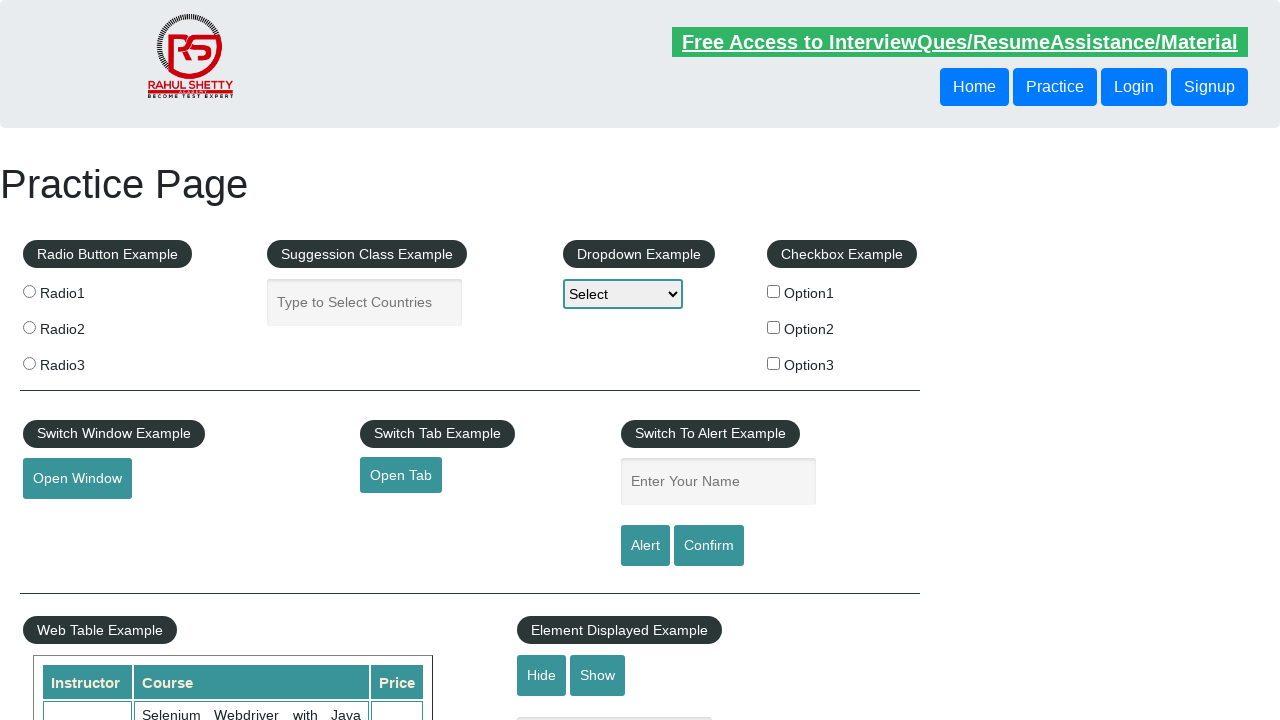

Footer links selector loaded
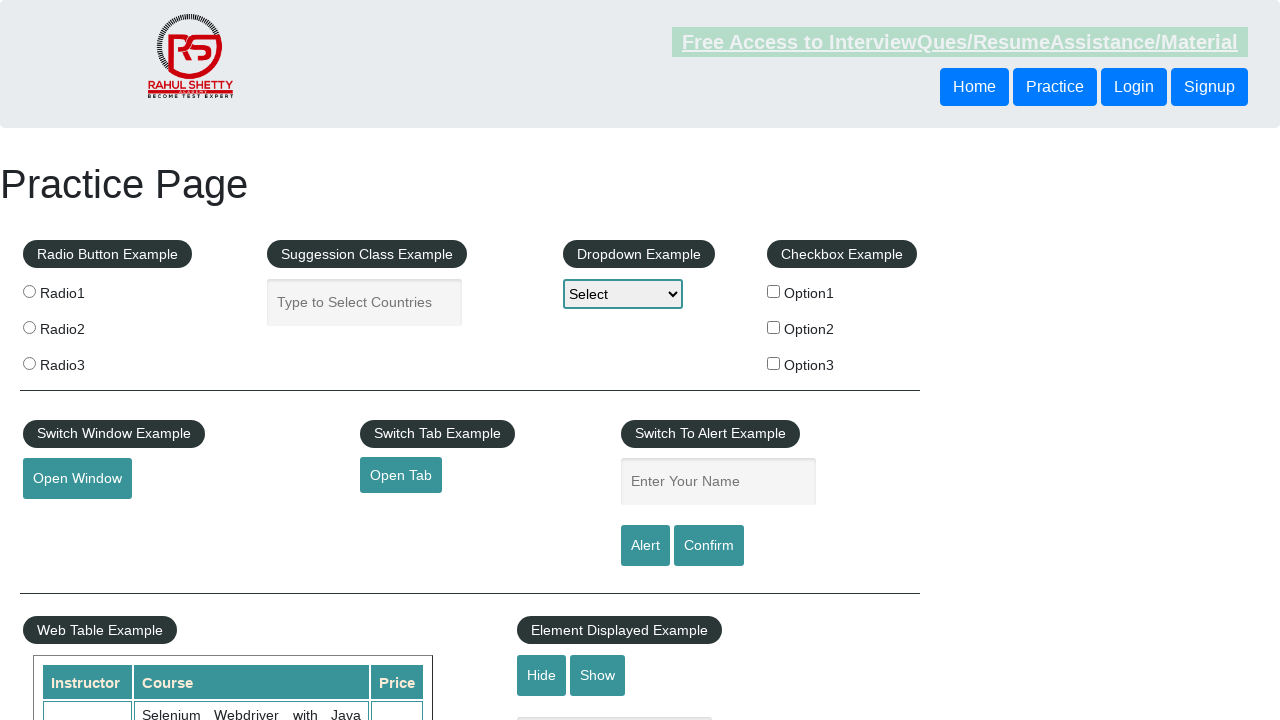

Located footer links
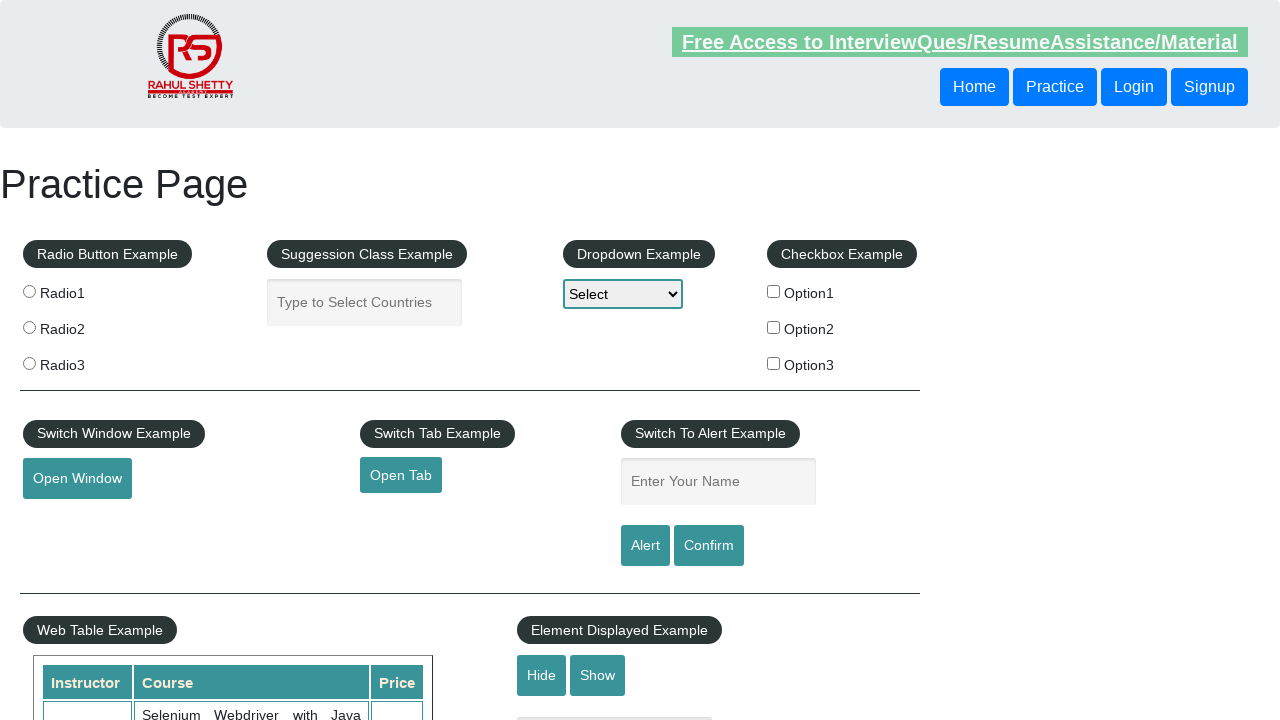

Verified that footer links are present and visible on the page
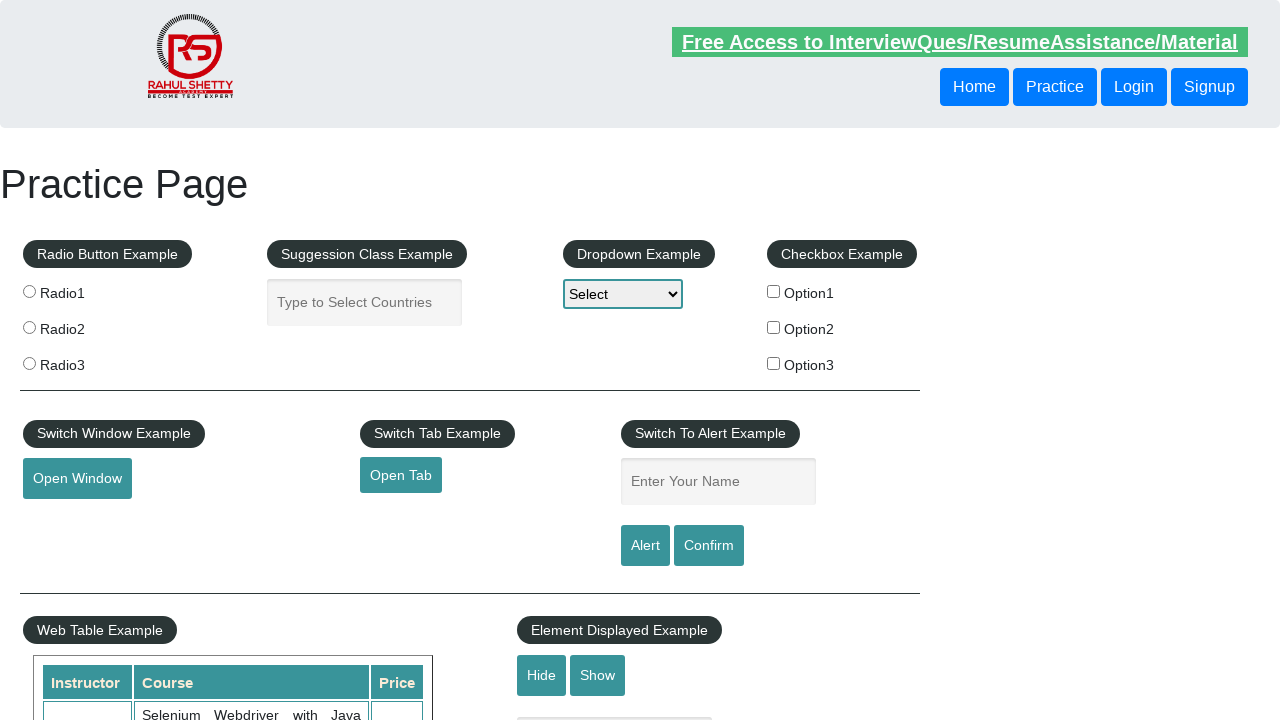

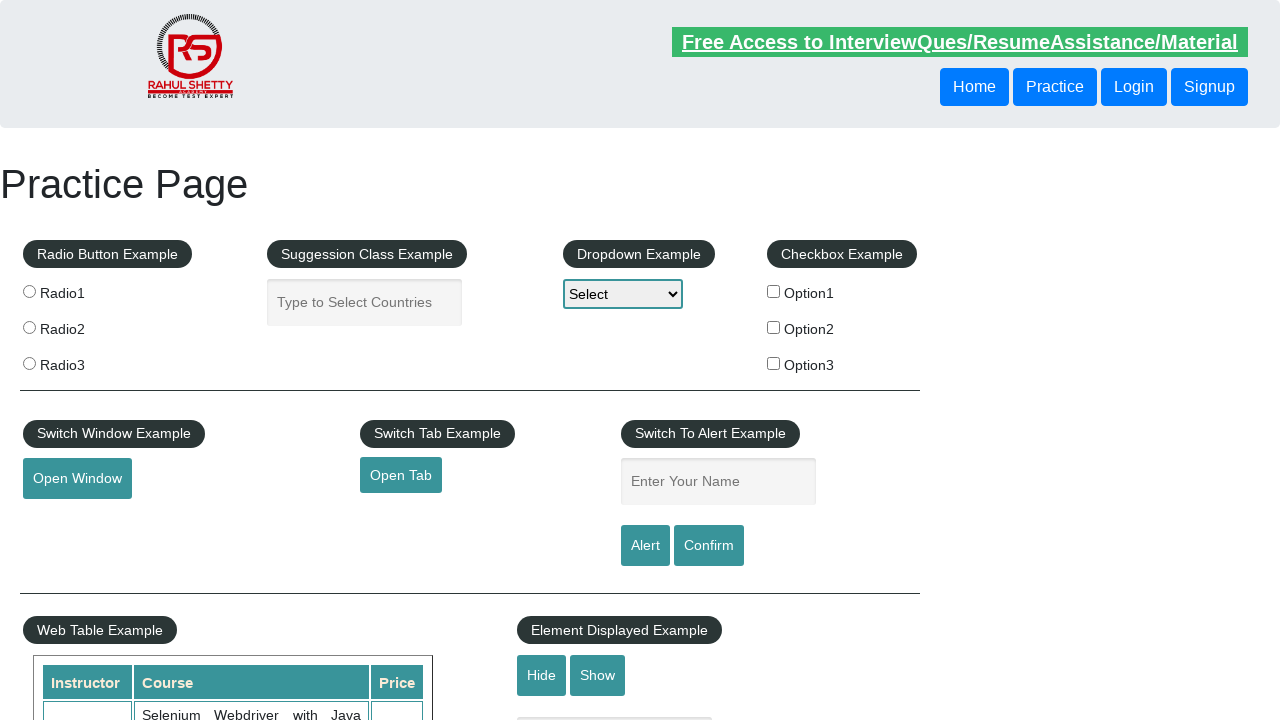